Verifies that the "Remember me" checkbox is displayed on the login page

Starting URL: https://login2.nextbasecrm.com/

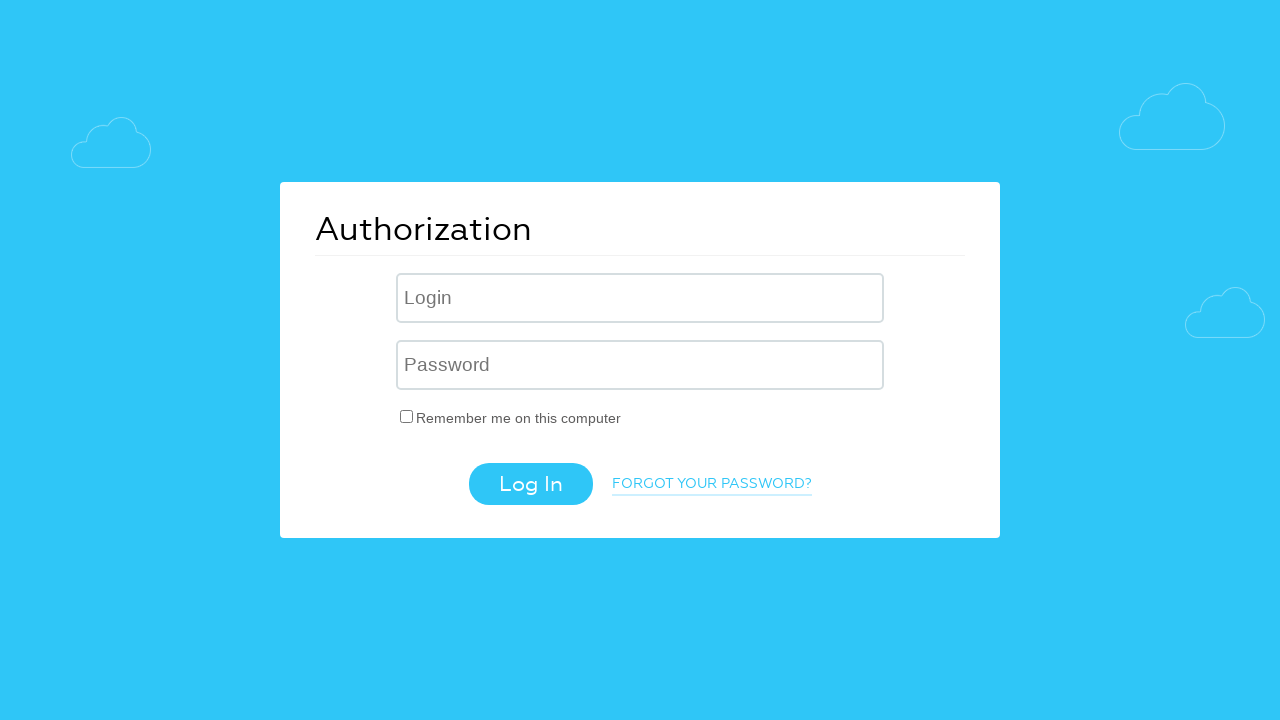

Navigated to NextBase CRM login page
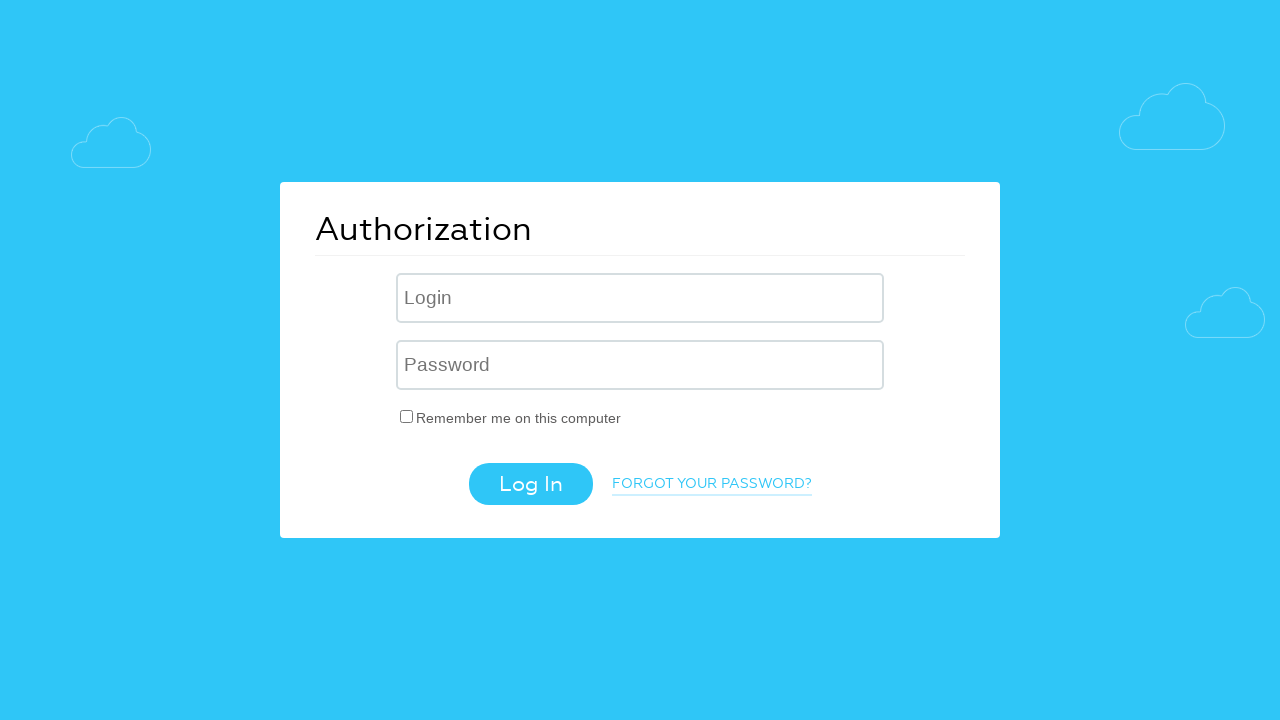

Located the 'Remember me' checkbox element
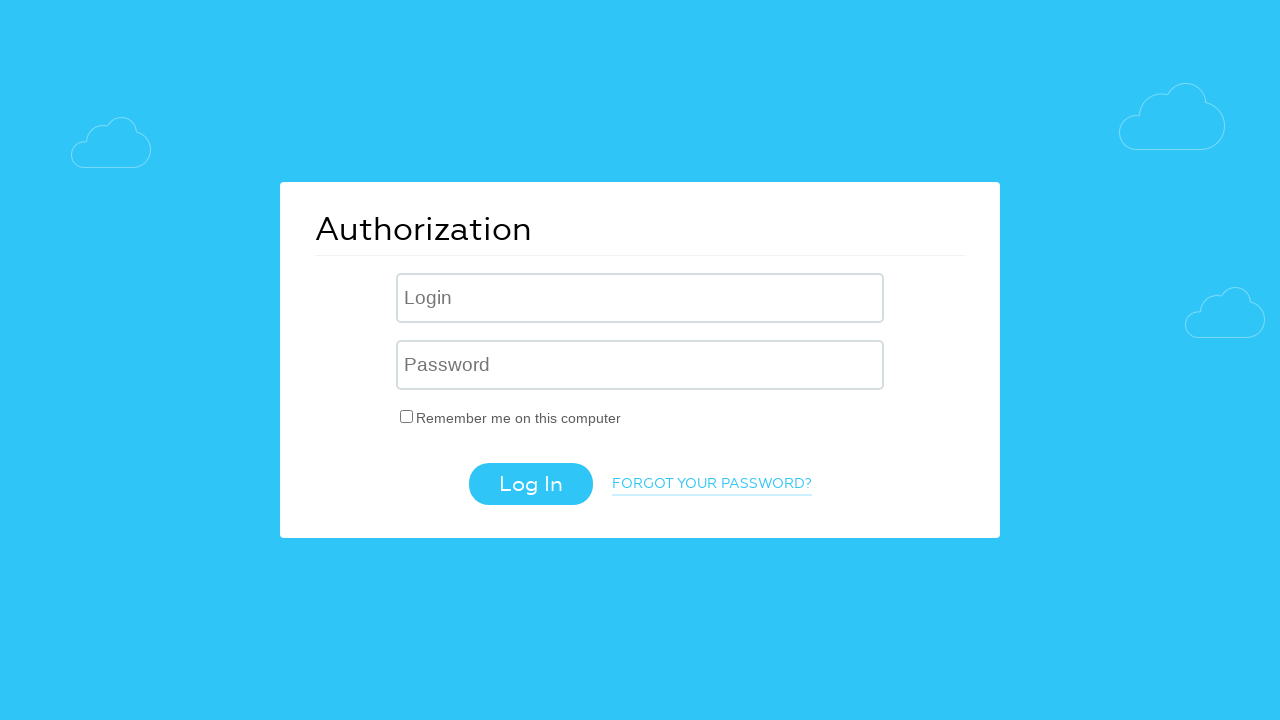

Verified that the 'Remember me' checkbox is displayed on the login page
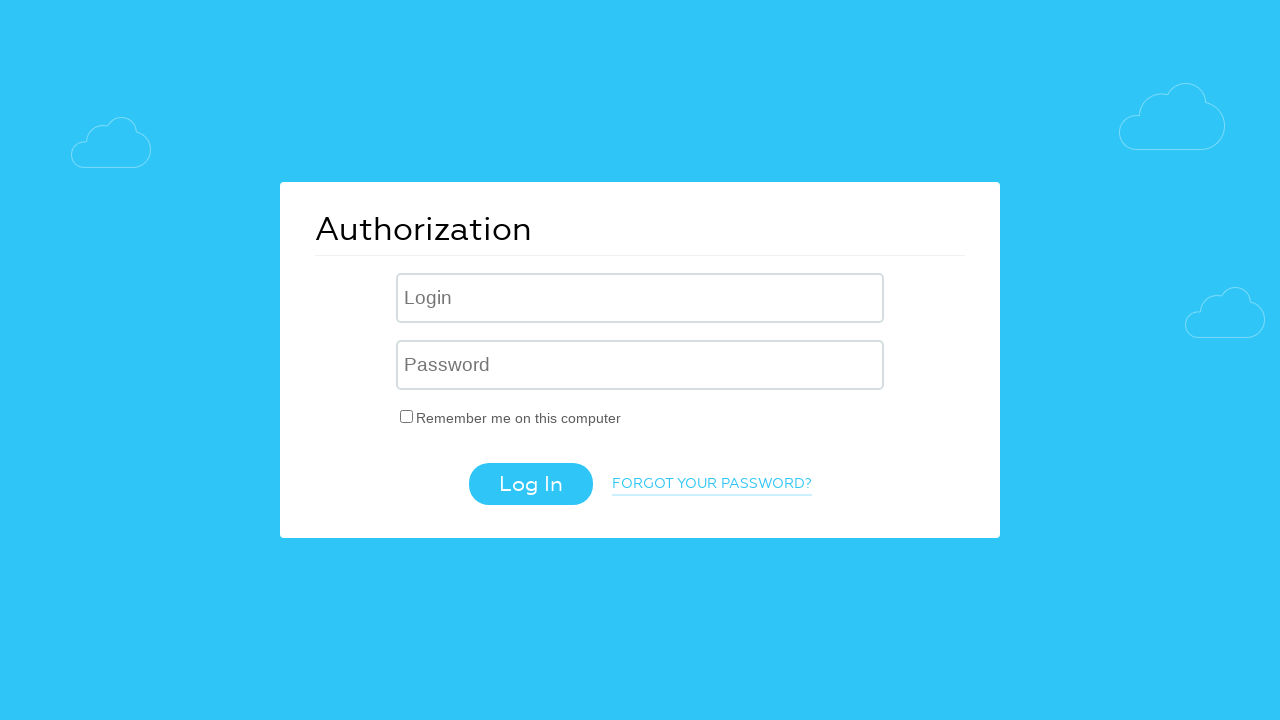

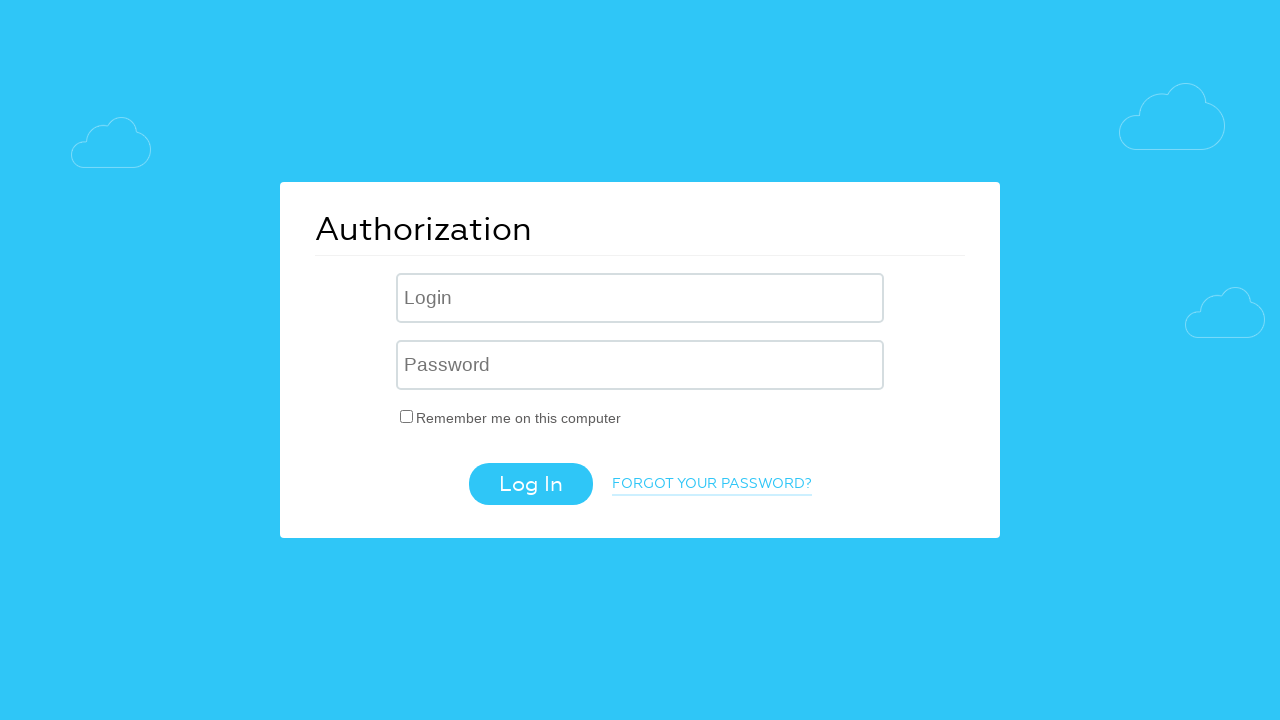